Tests an explicit wait scenario by waiting for a price element to display "$100", then clicking a button, reading a value, calculating a mathematical result (log of absolute value of 12*sin(x)), filling in the answer, and submitting the form.

Starting URL: http://suninjuly.github.io/explicit_wait2.html

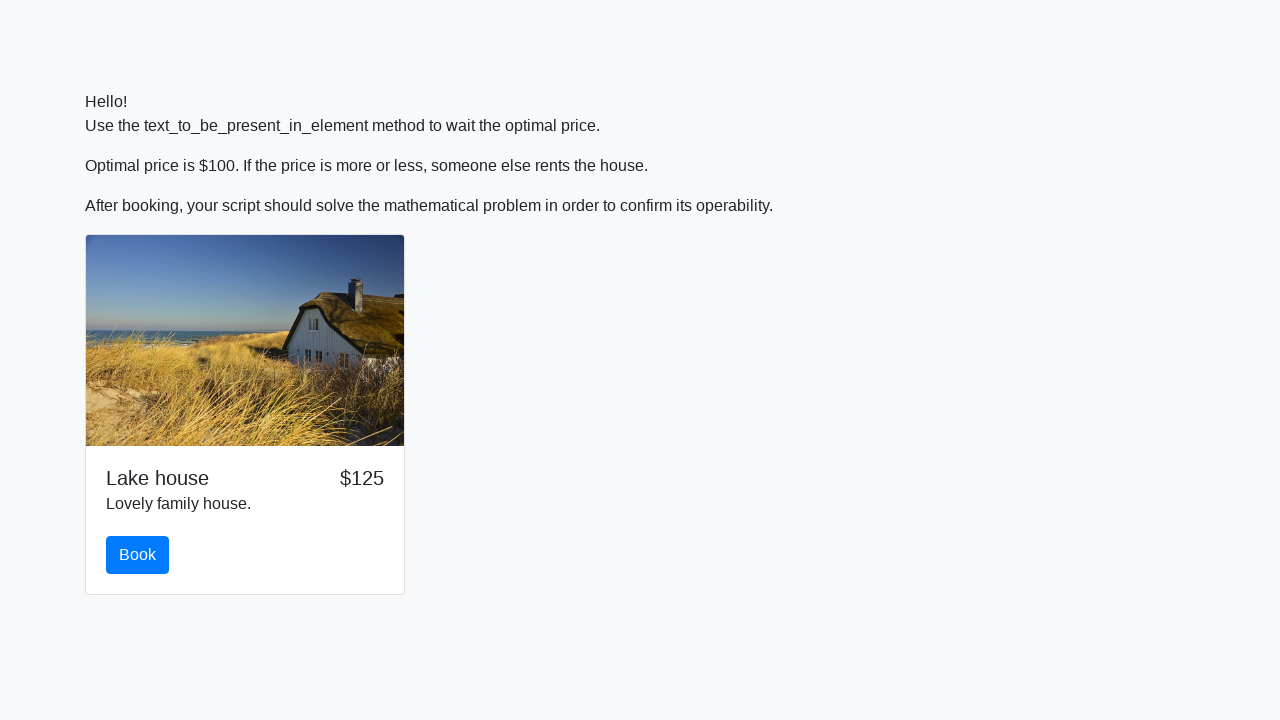

Waited for price element to display '$100'
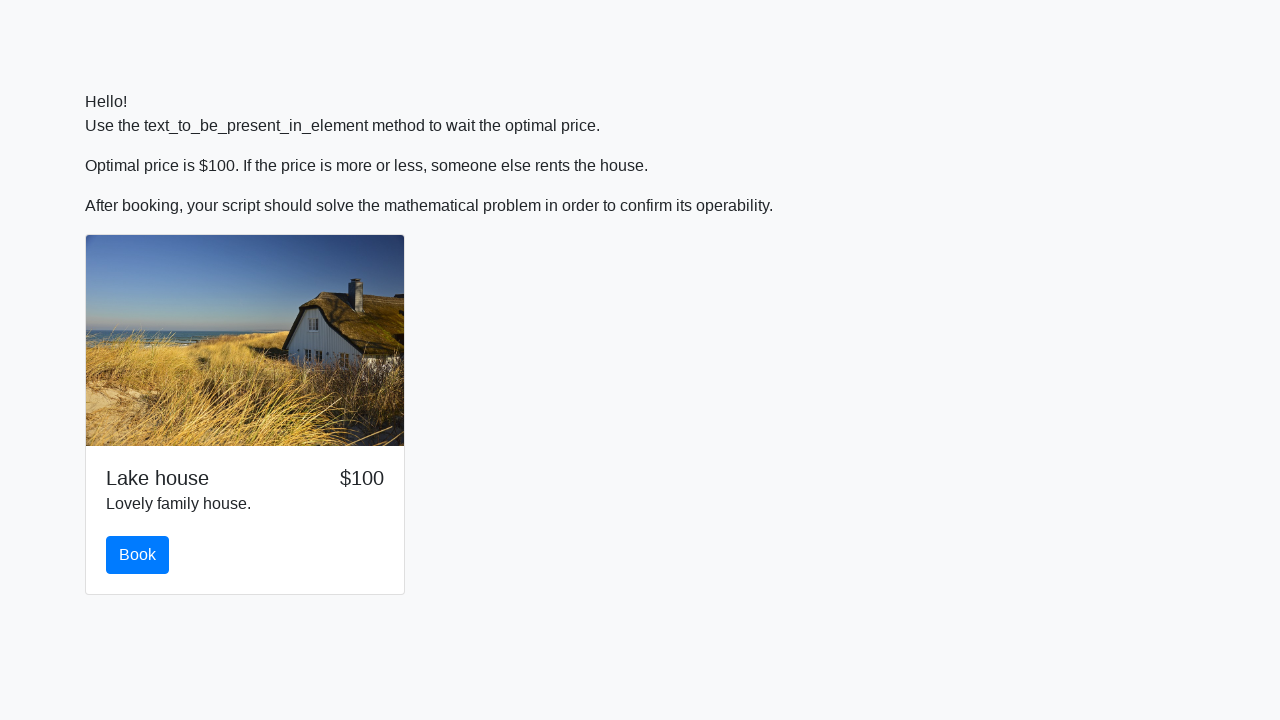

Clicked the proceed button at (138, 555) on button.btn
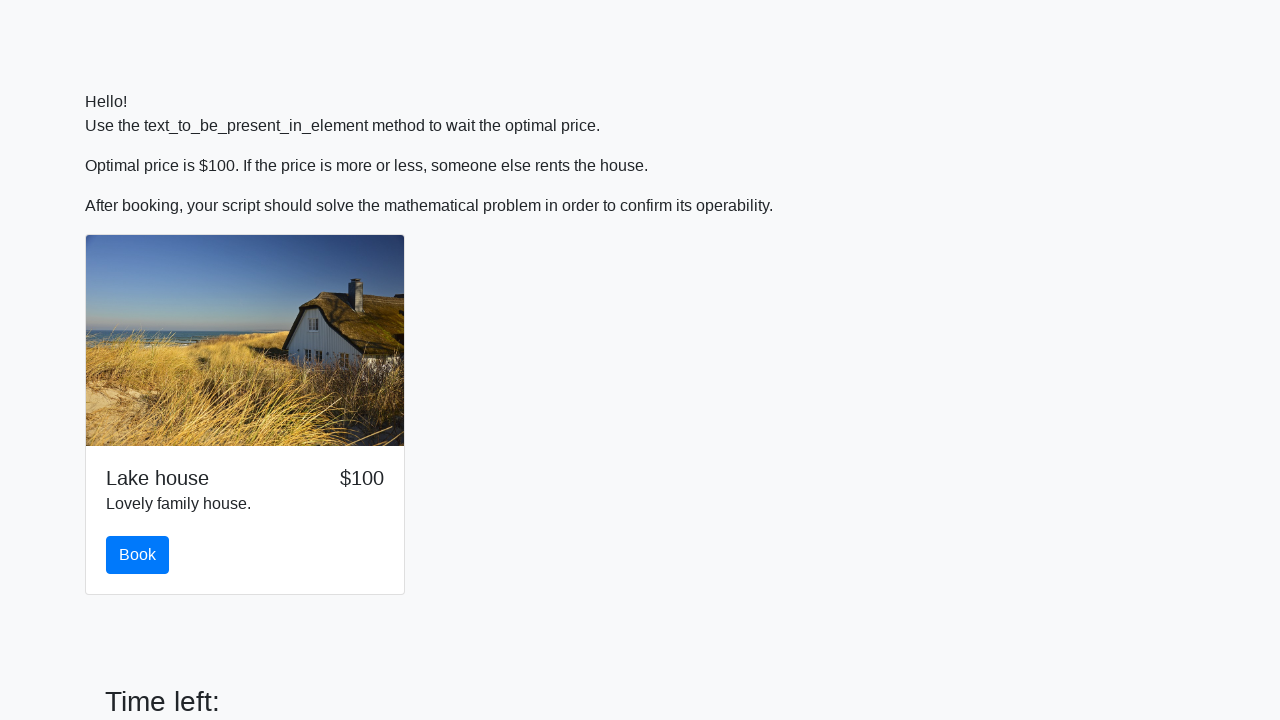

Read value from input_value element: 214
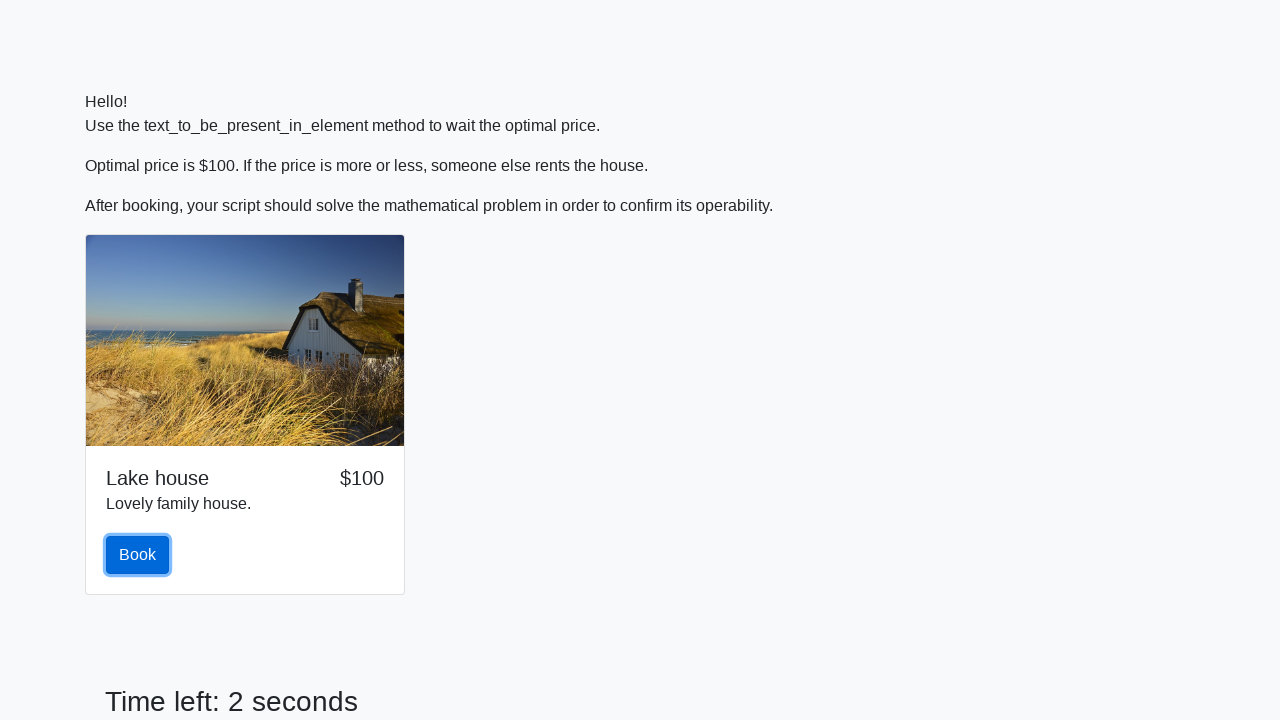

Calculated result using formula log(abs(12*sin(x))): 1.4721035070042194
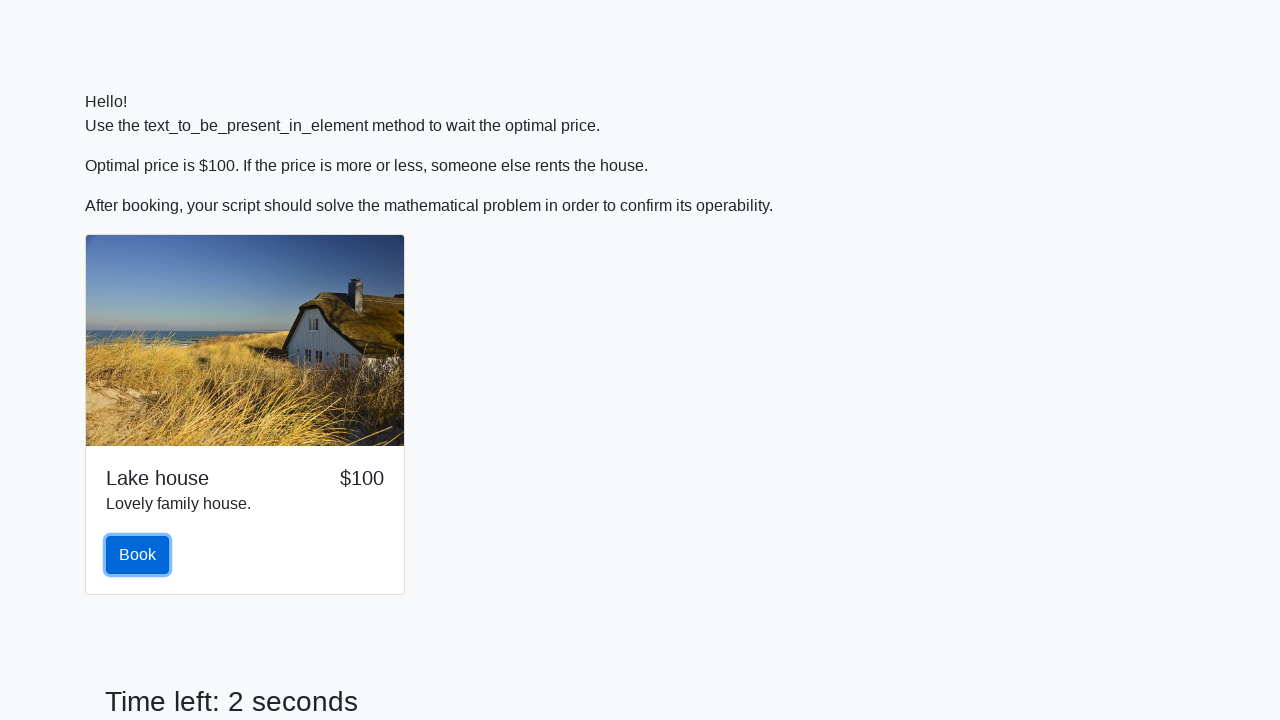

Filled answer field with calculated value: 1.4721035070042194 on #answer
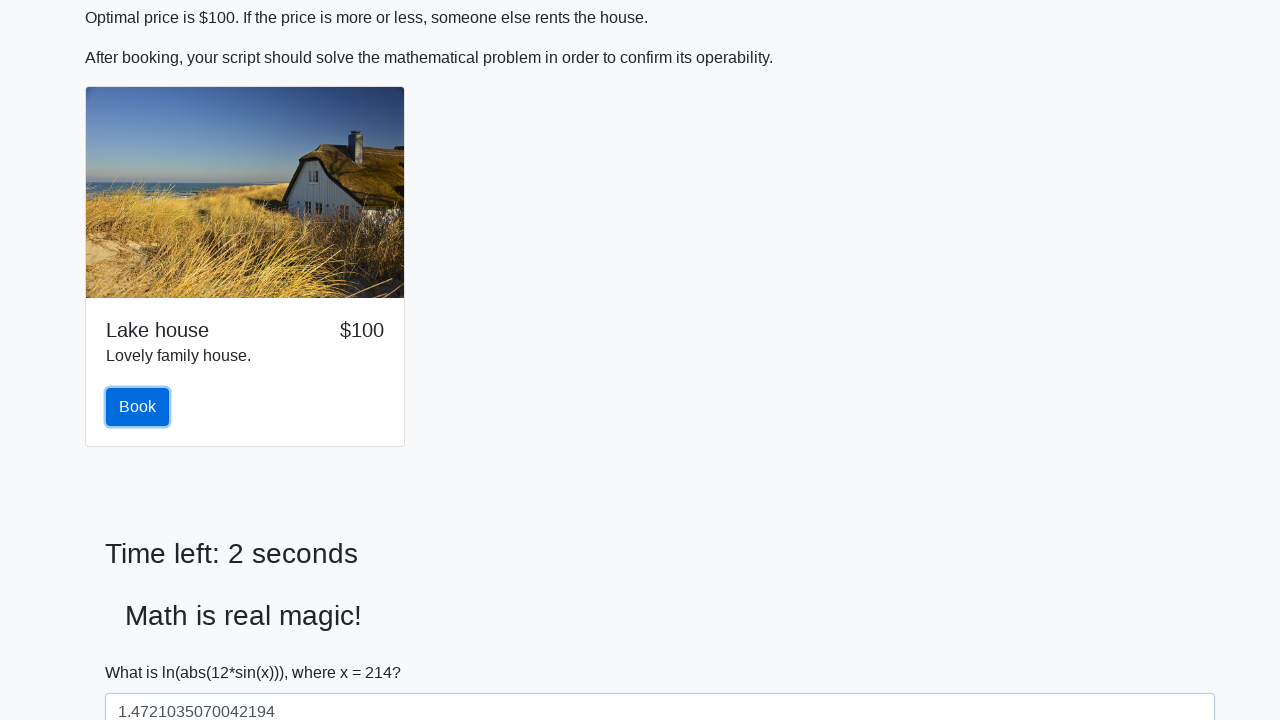

Clicked solve button to submit form at (143, 651) on #solve
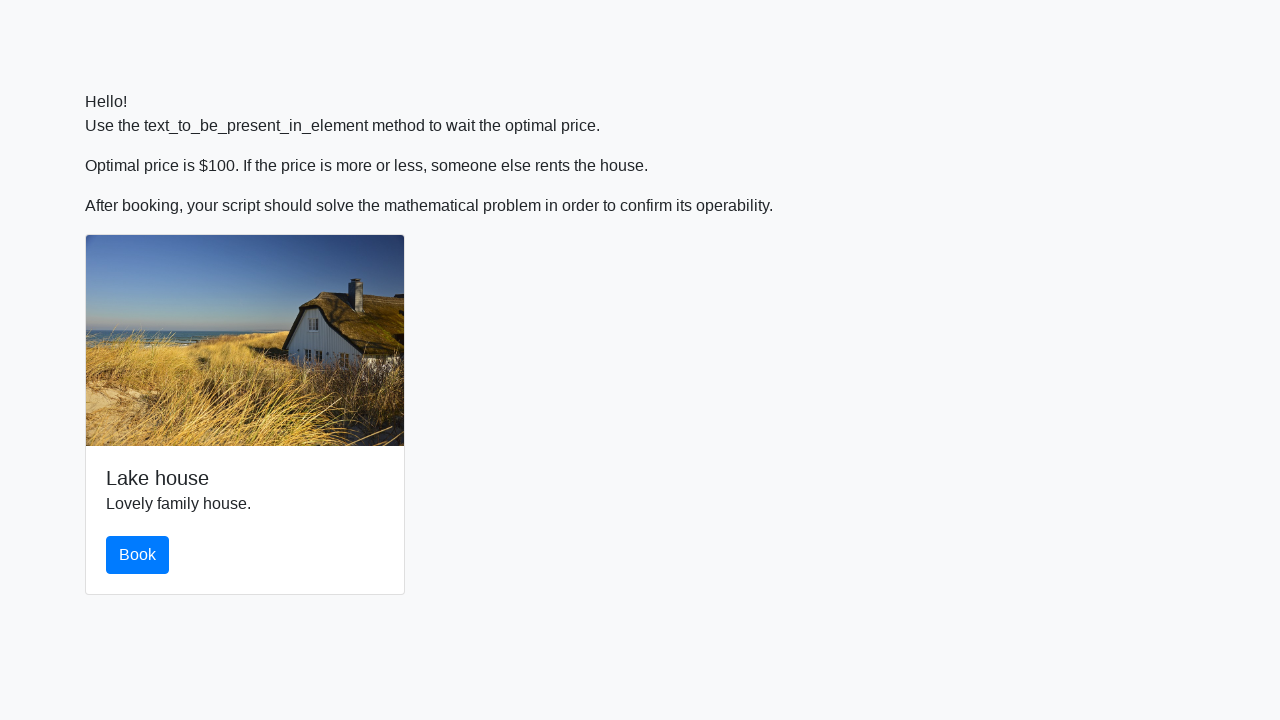

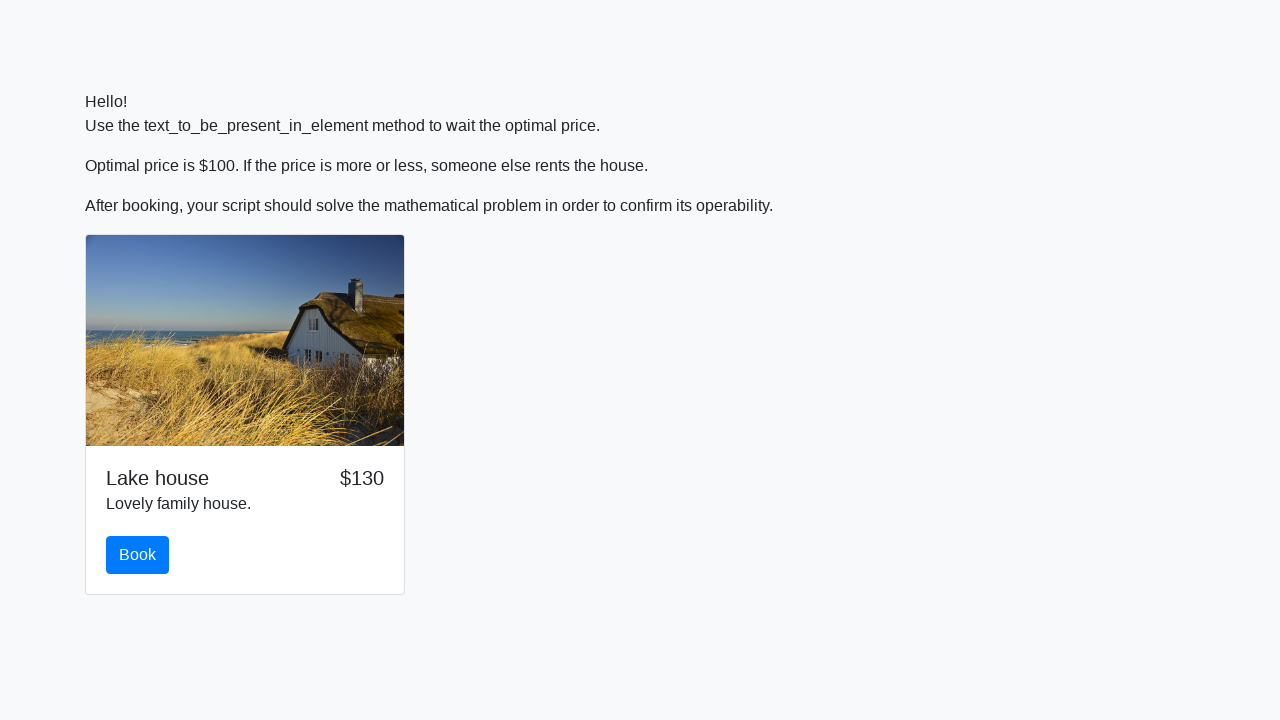